Tests the documentation link from the game page by loading the game, finding the documentation link, clicking it, and verifying navigation to the documentation site.

Starting URL: https://tjsingleton.github.io/bulletbuzz/game/

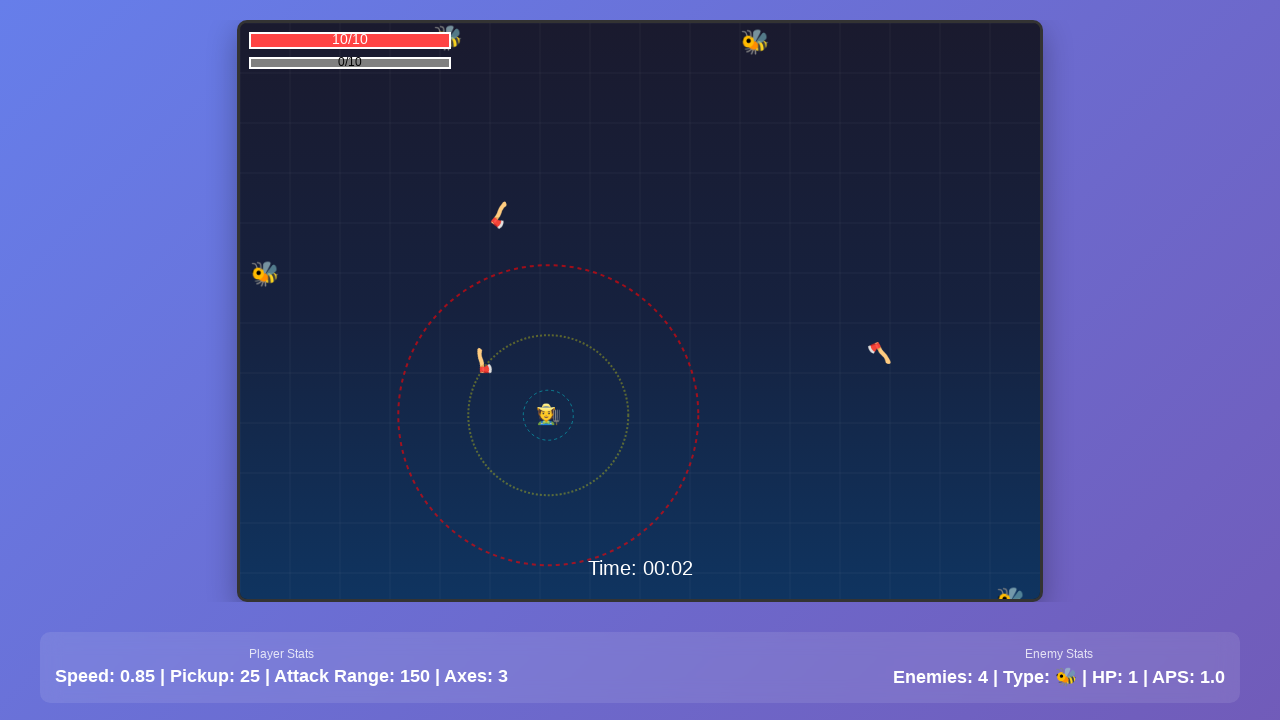

Game canvas loaded successfully
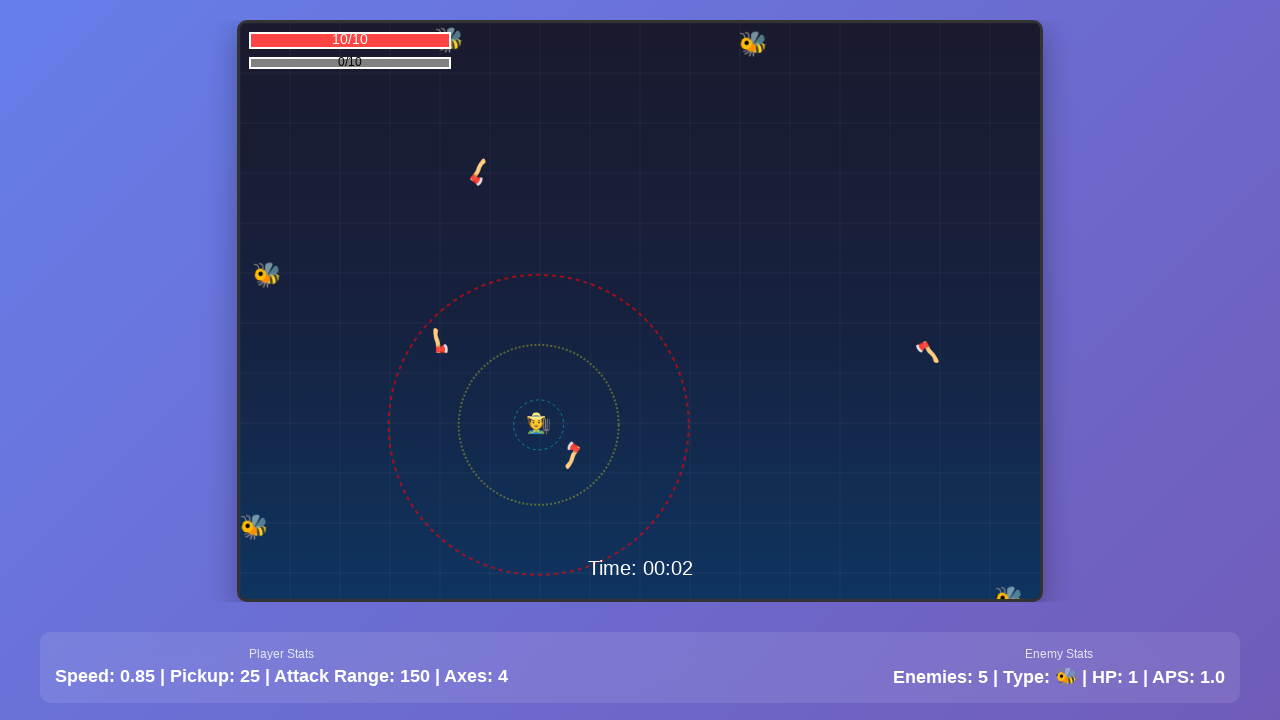

Checked if documentation link is visible
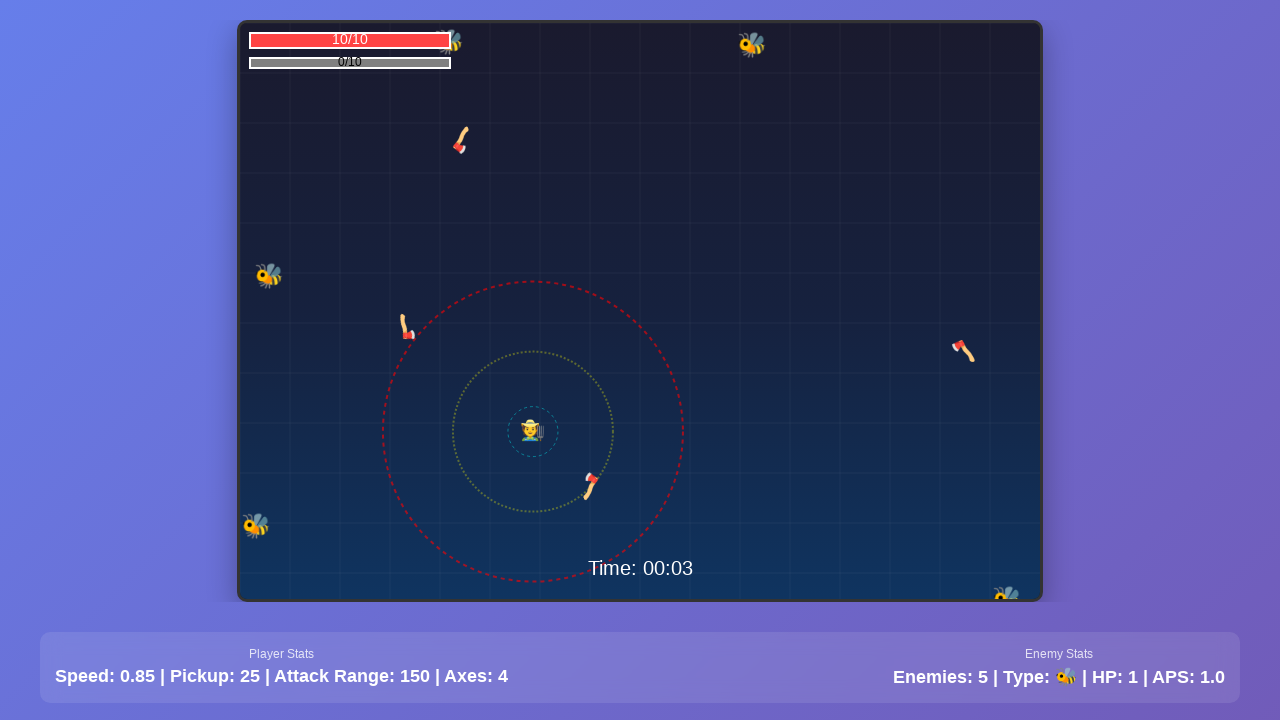

Located documentation link element
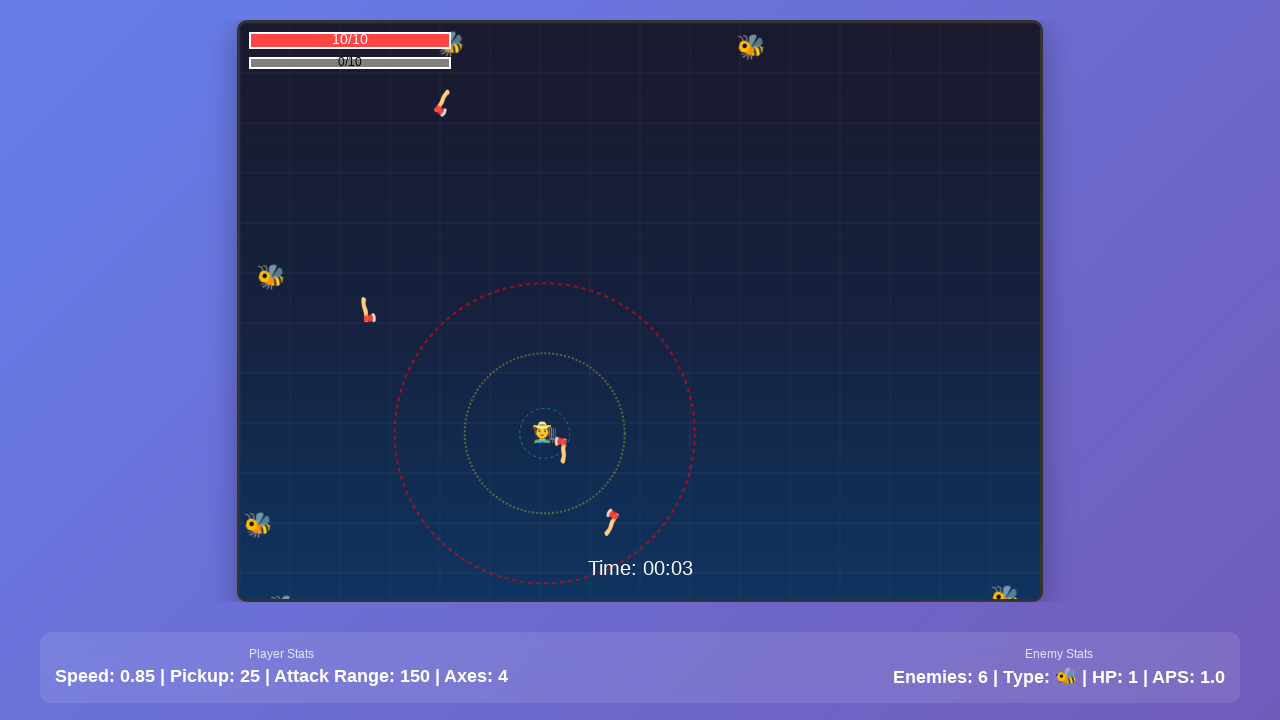

Clicked documentation link at (541, 626) on a[href="../"] >> nth=0
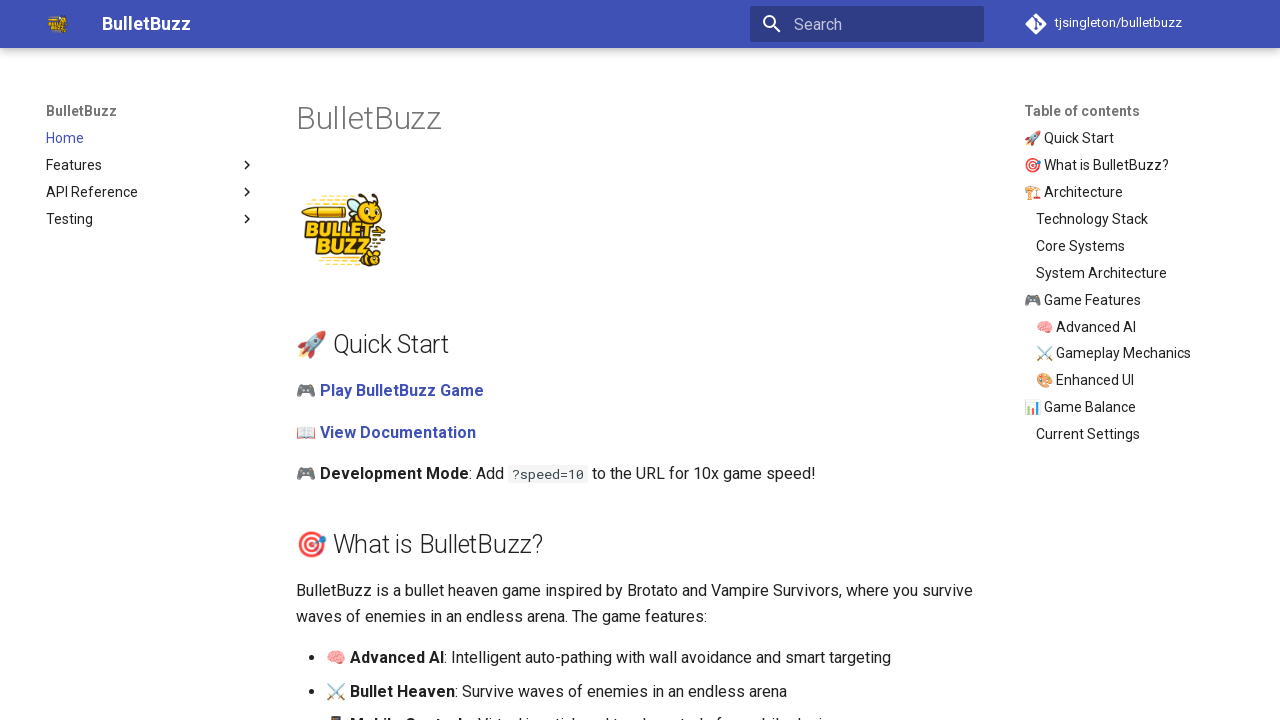

Navigation completed and page loaded
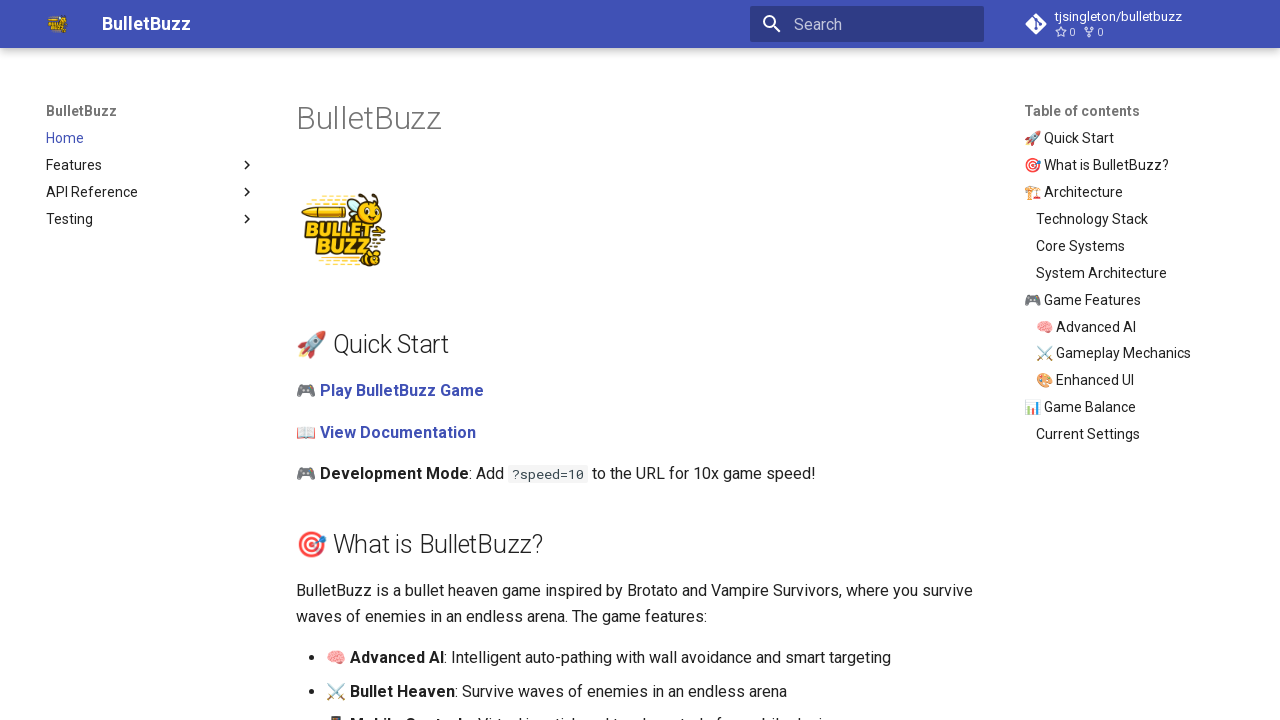

Current URL: https://tjsingleton.github.io/bulletbuzz/
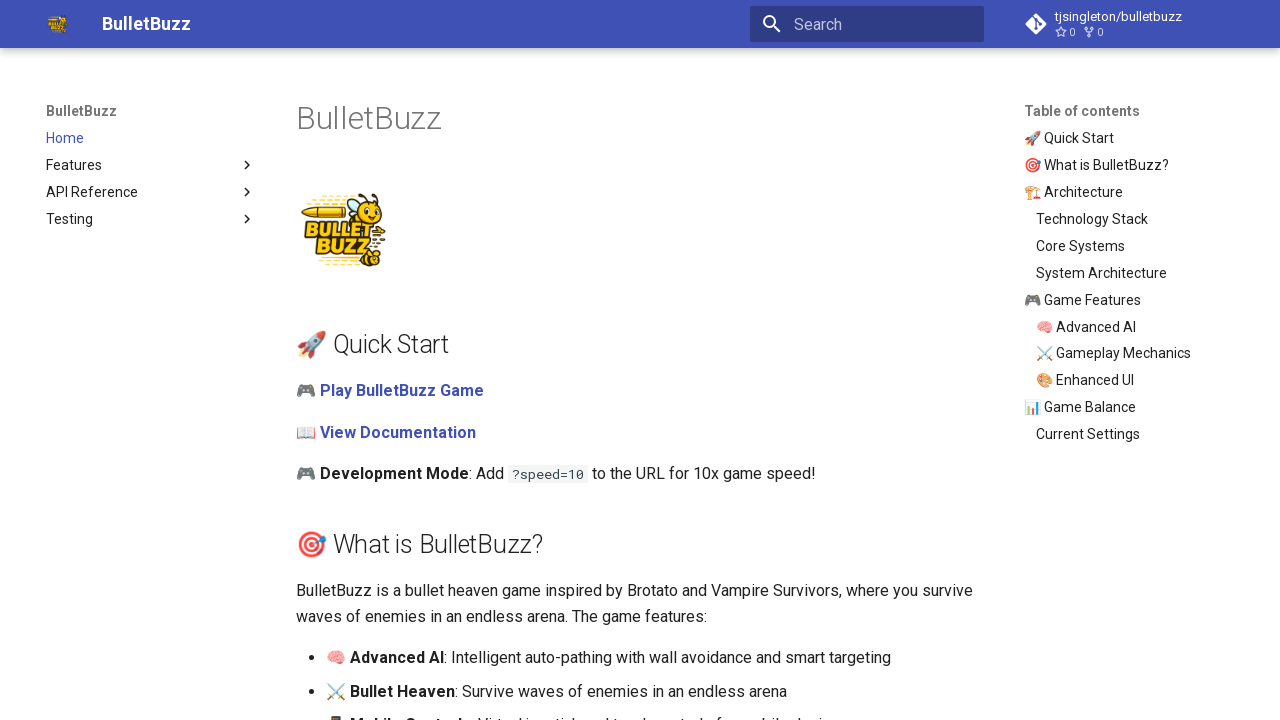

Verified URL contains 'tjsingleton.github.io/bulletbuzz'
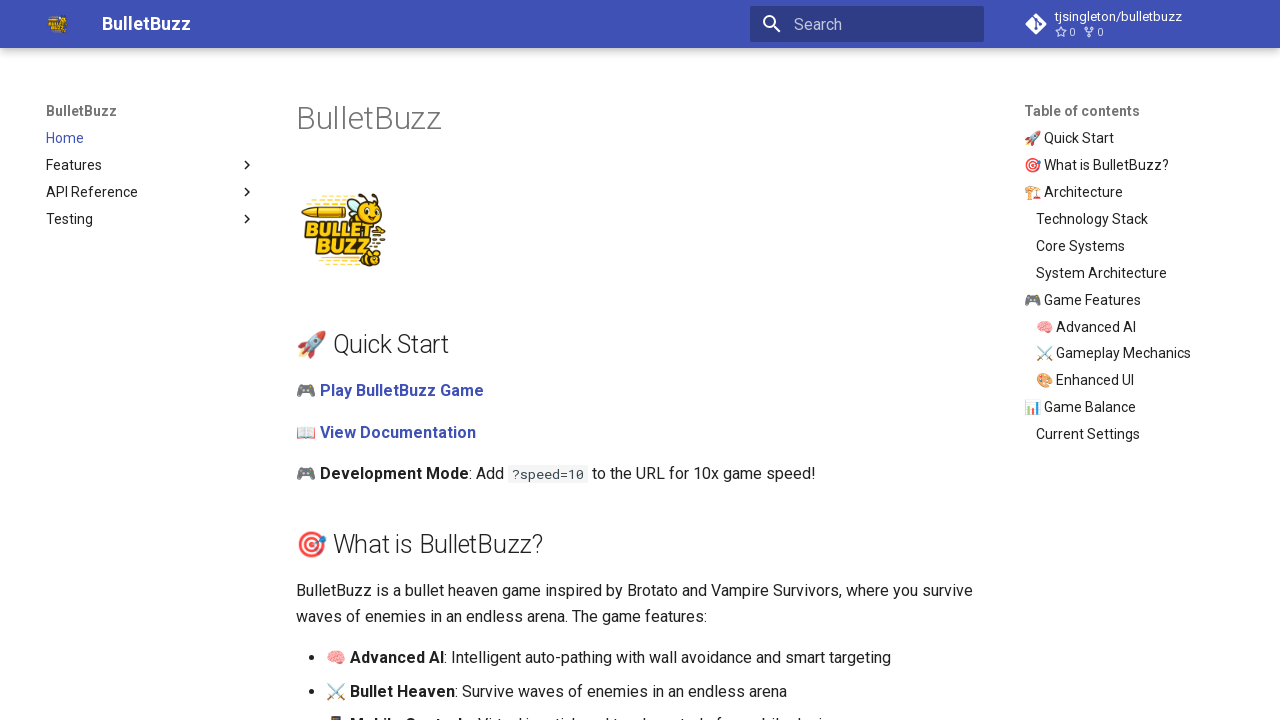

Verified URL does not contain '/game/' - successfully navigated away from game page
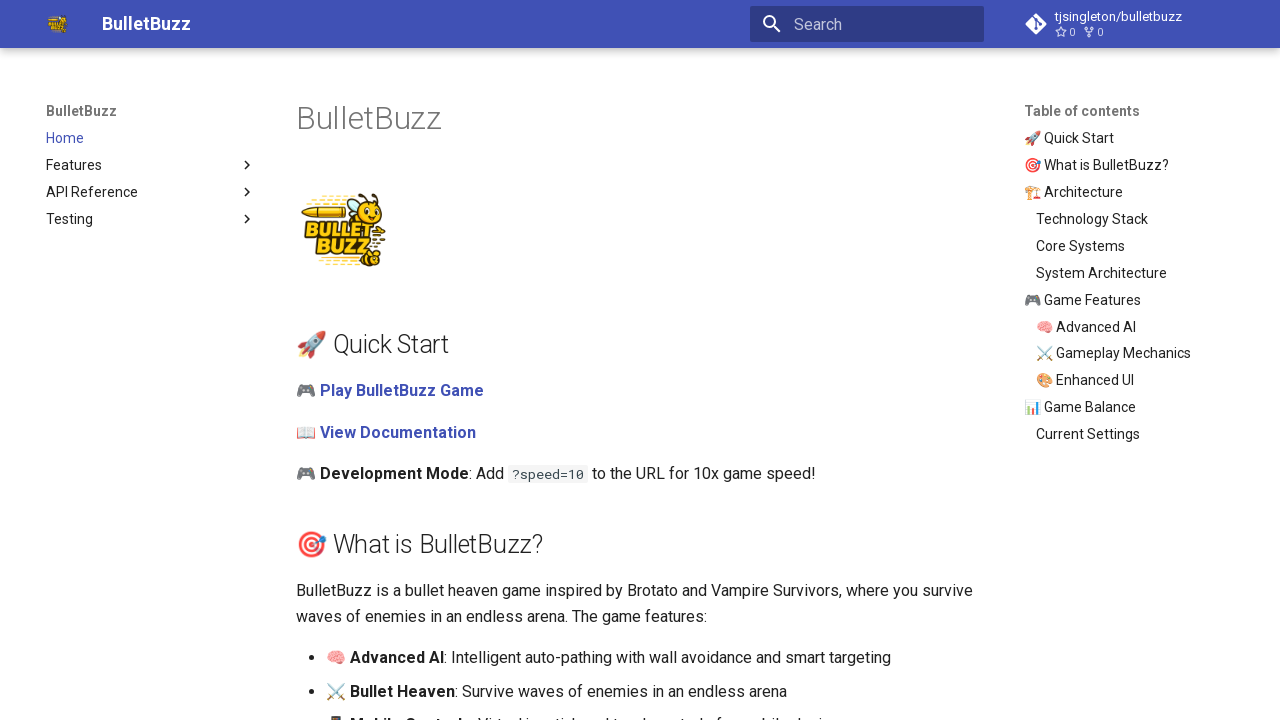

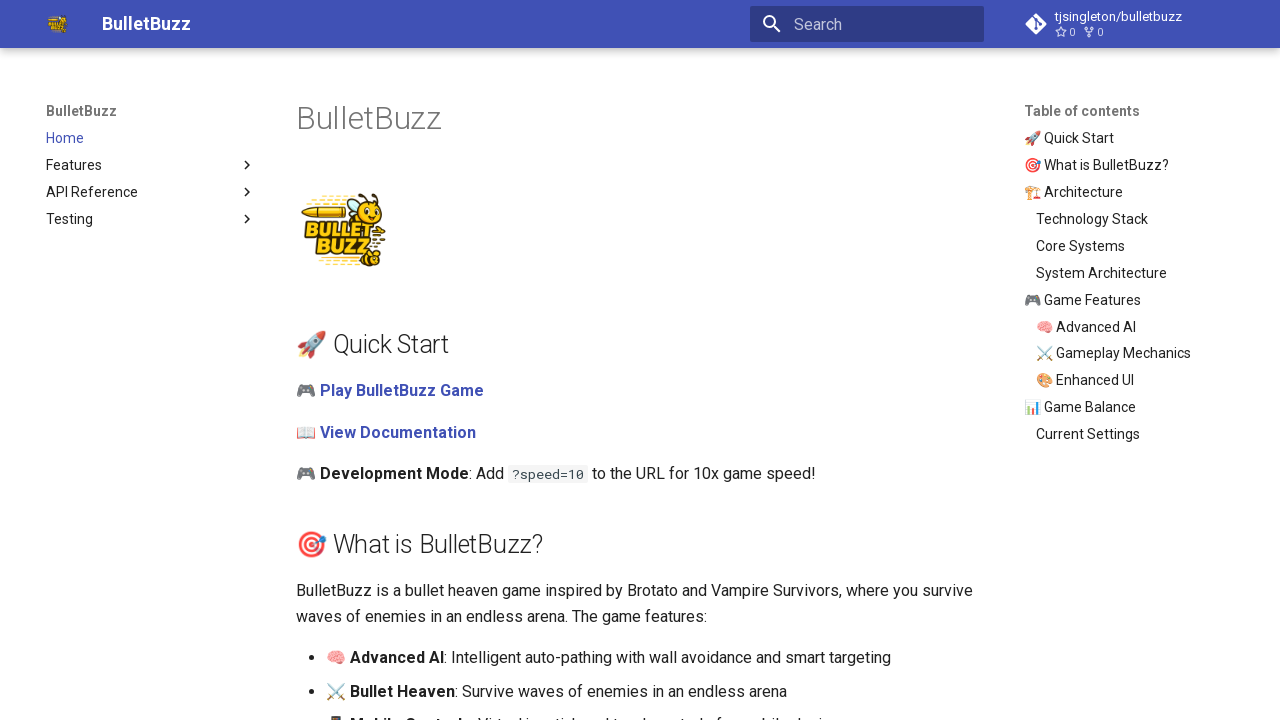